Types "macbook" into the search box character by character with a pause between each character

Starting URL: https://naveenautomationlabs.com/opencart/index.php?route=account/register

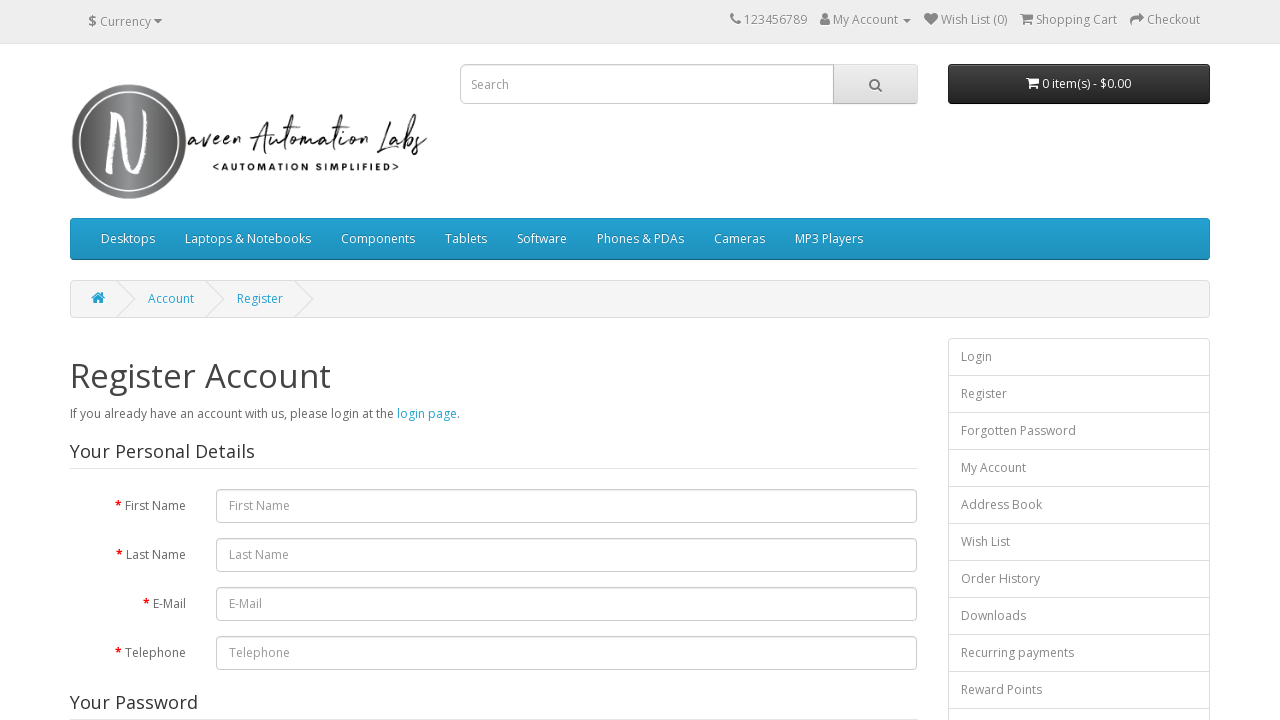

Located search box element
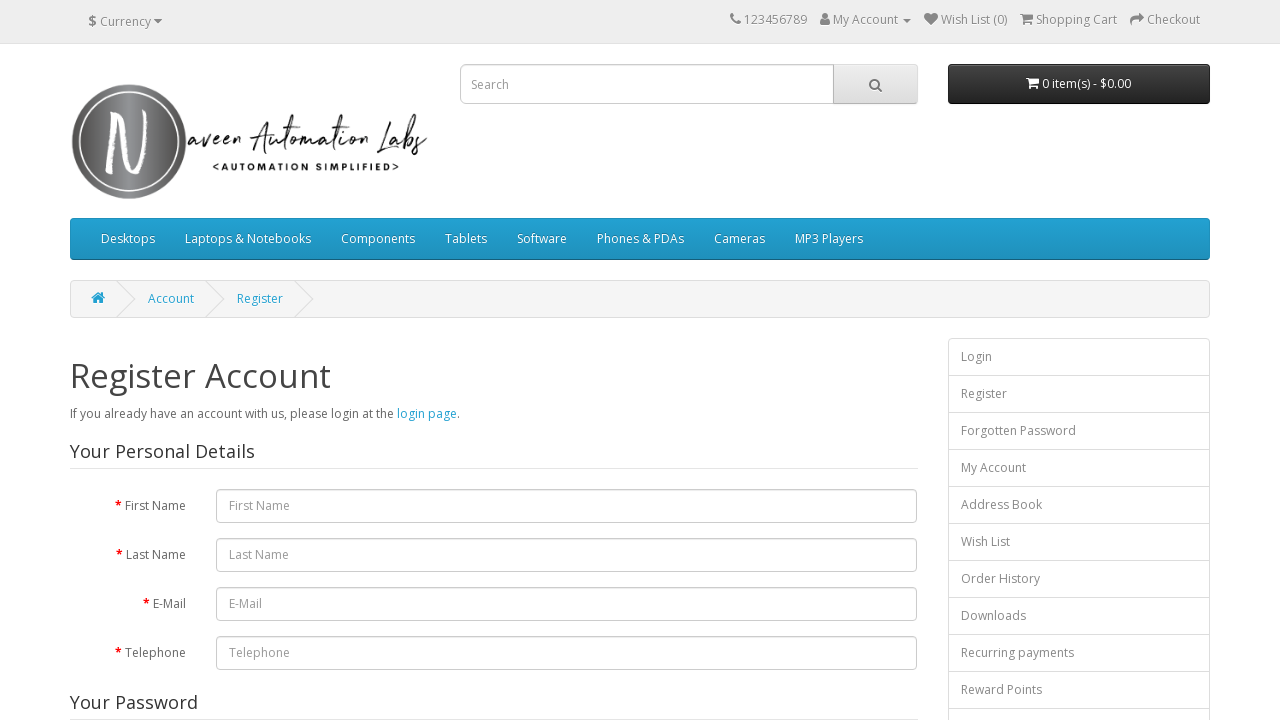

Typed character 'm' into search box with 500ms delay on input[name='search']
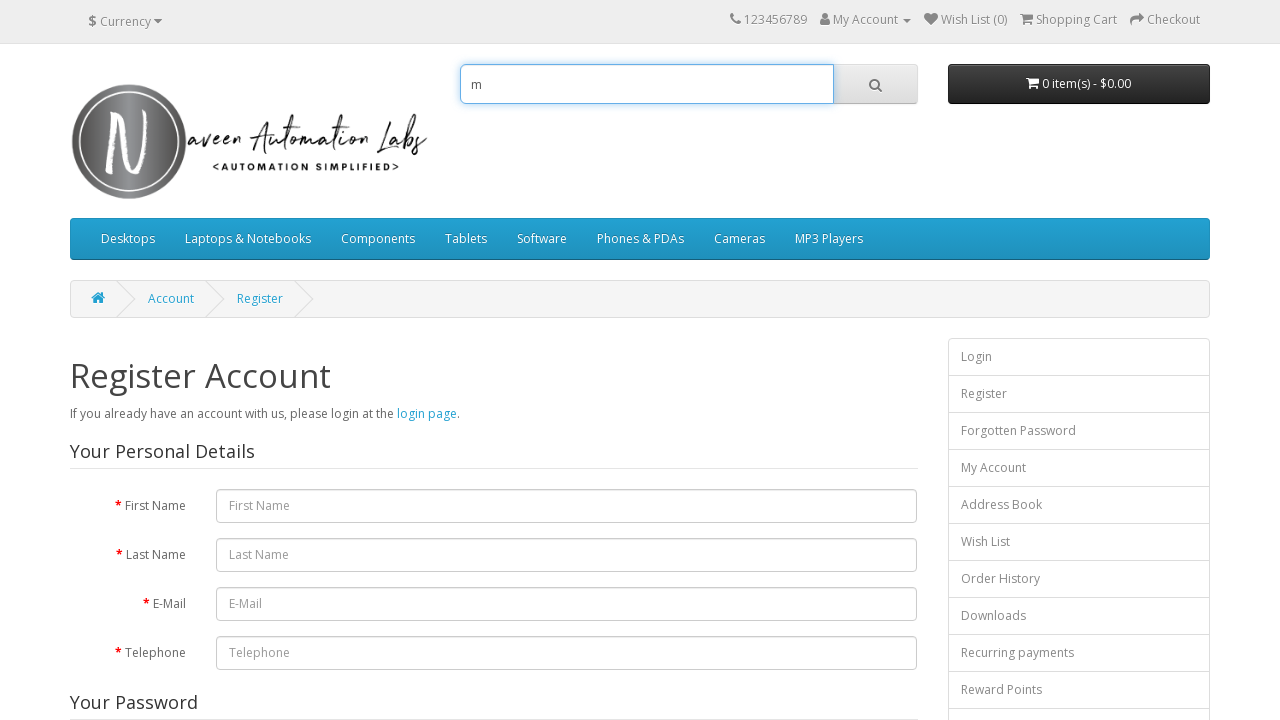

Typed character 'a' into search box with 500ms delay on input[name='search']
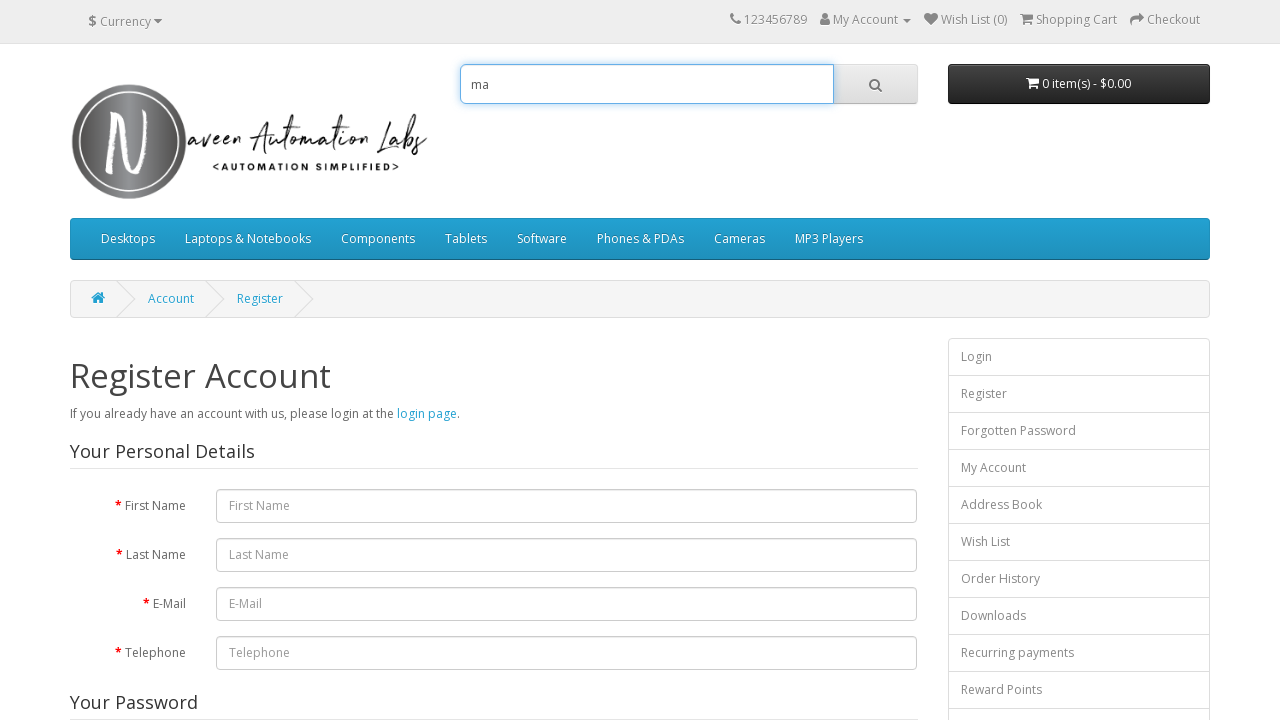

Typed character 'c' into search box with 500ms delay on input[name='search']
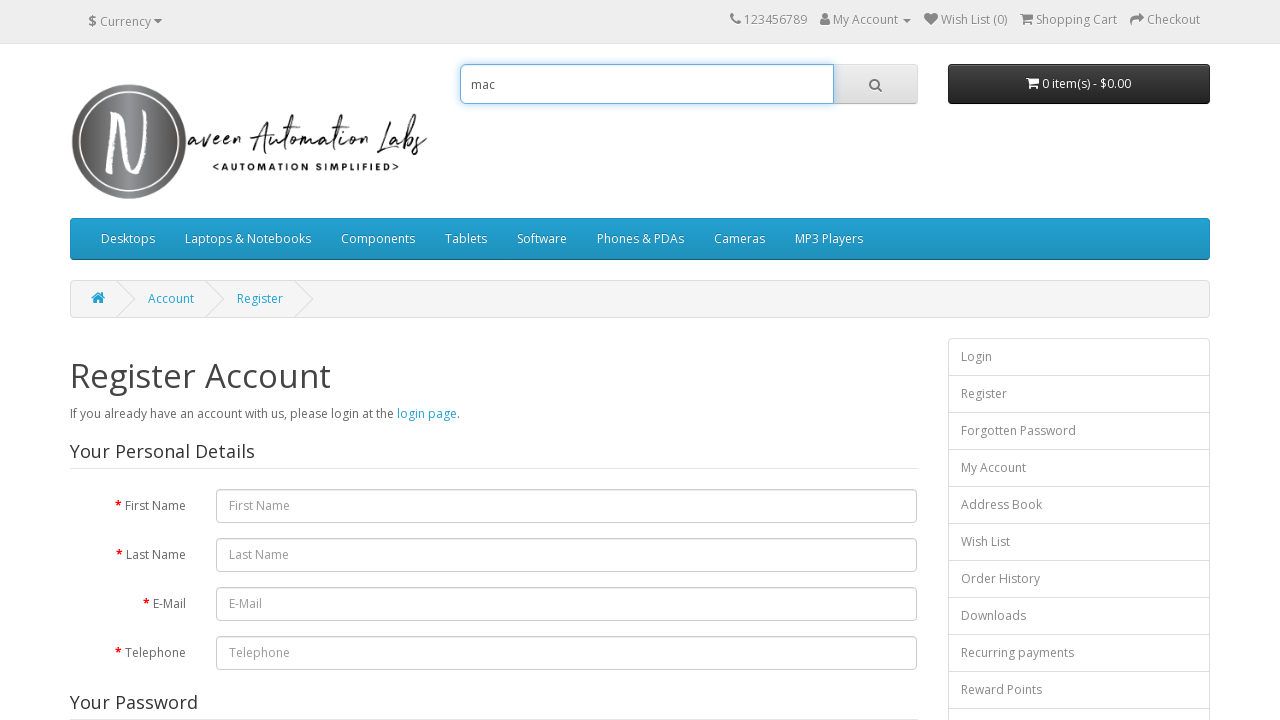

Typed character 'b' into search box with 500ms delay on input[name='search']
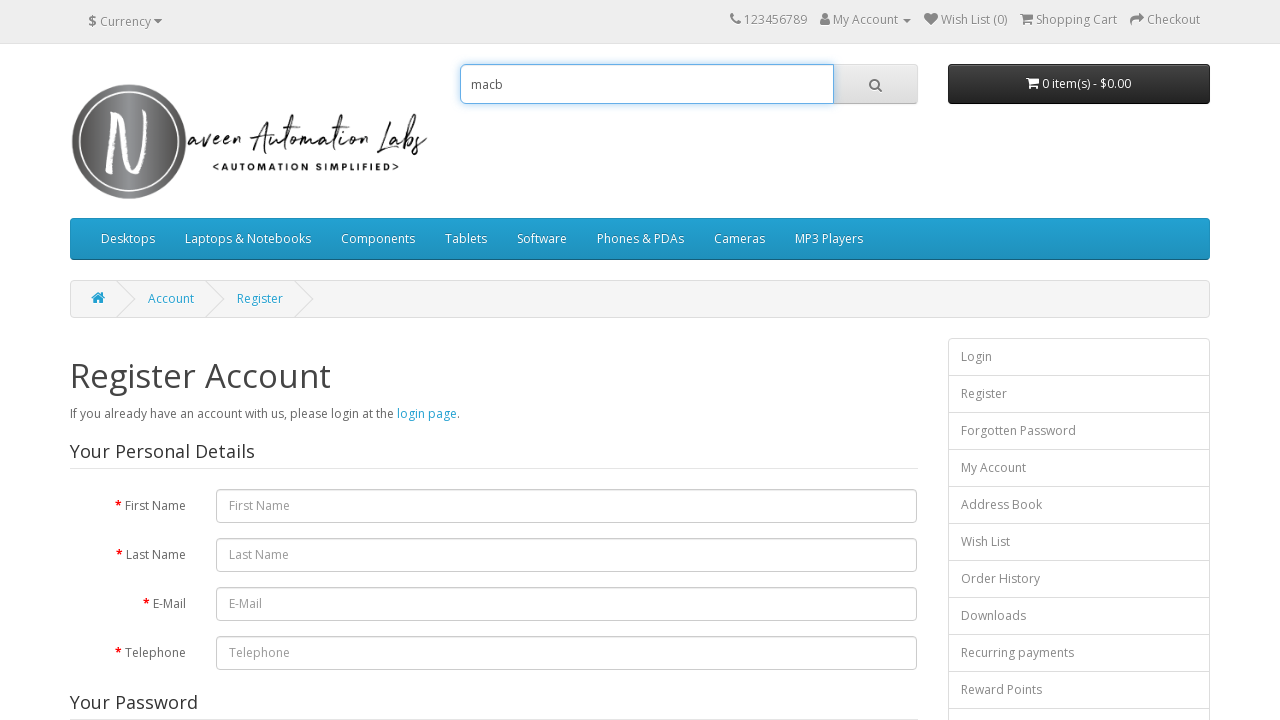

Typed character 'o' into search box with 500ms delay on input[name='search']
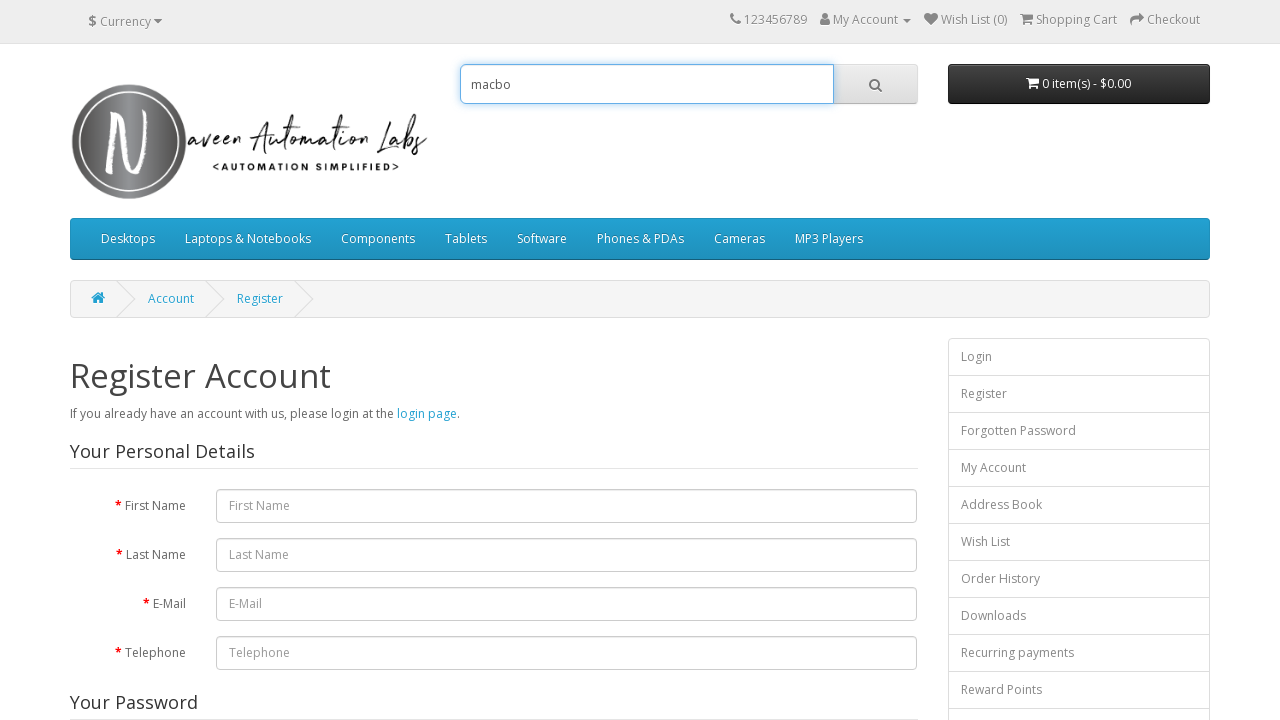

Typed character 'o' into search box with 500ms delay on input[name='search']
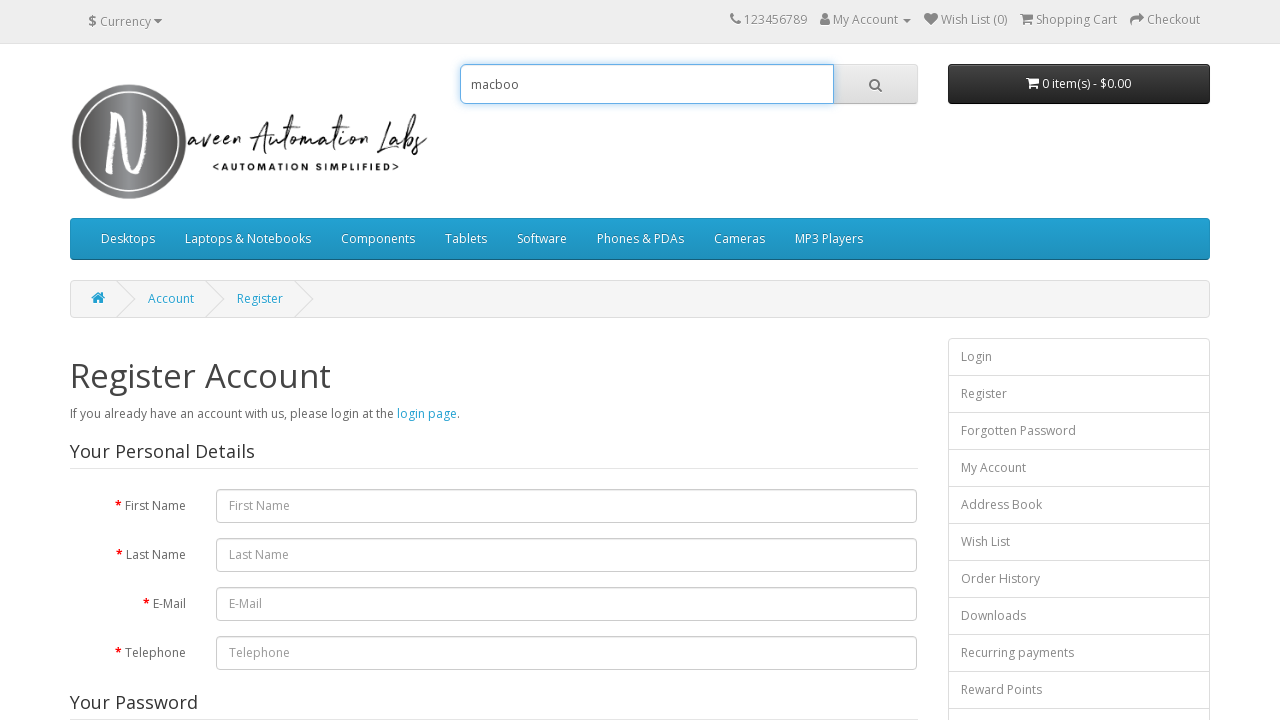

Typed character 'k' into search box with 500ms delay on input[name='search']
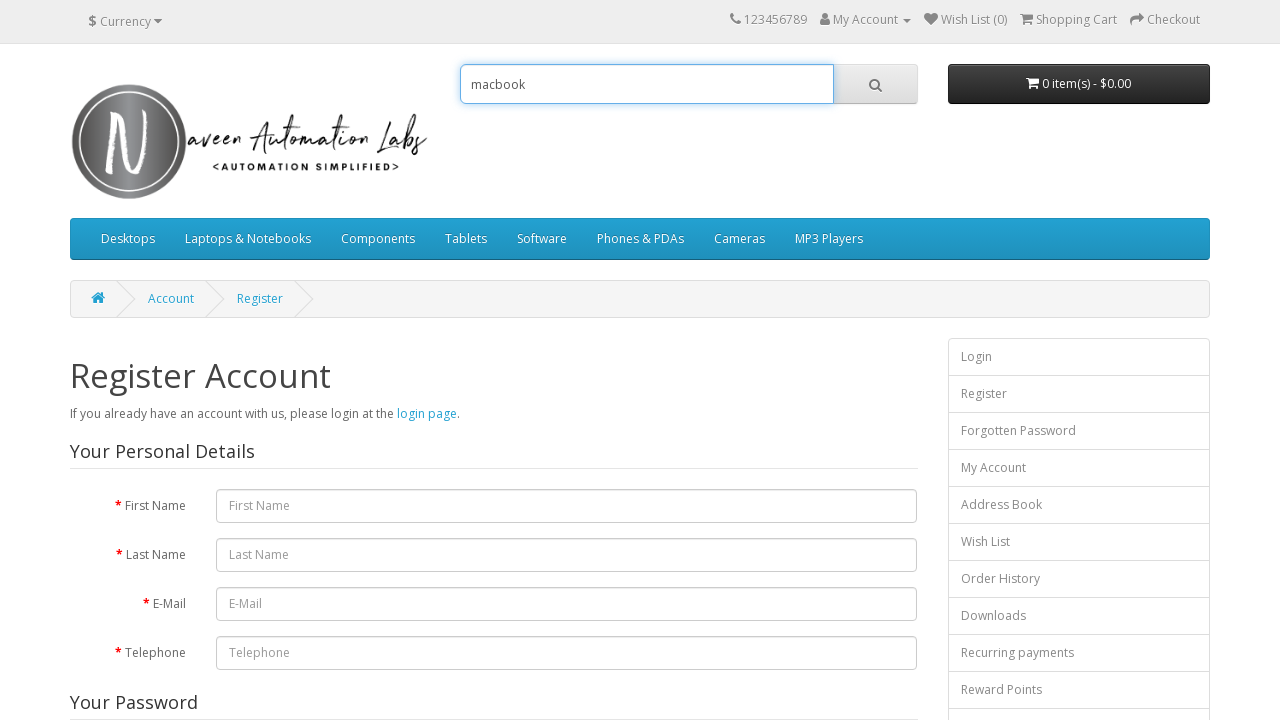

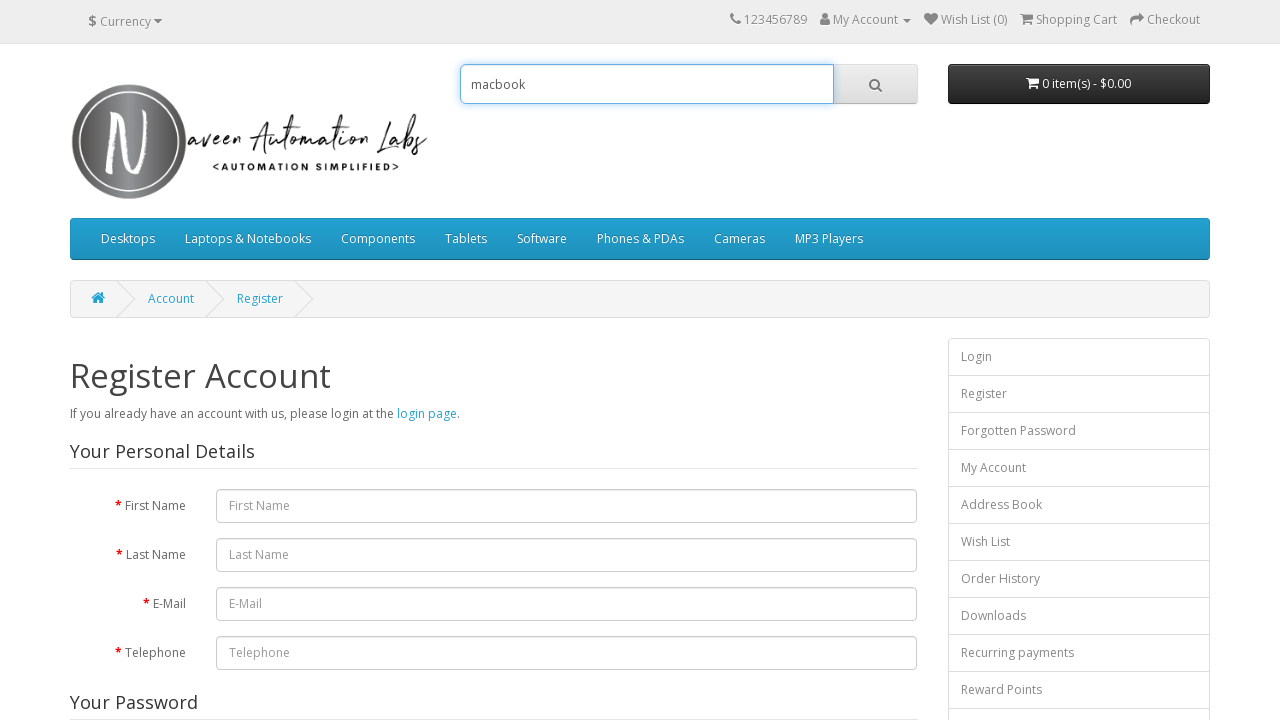